Tests multi-select dropdown functionality by selecting multiple options from a listbox and verifying the selections

Starting URL: https://only-testing-blog.blogspot.com/2014/01/textbox.html

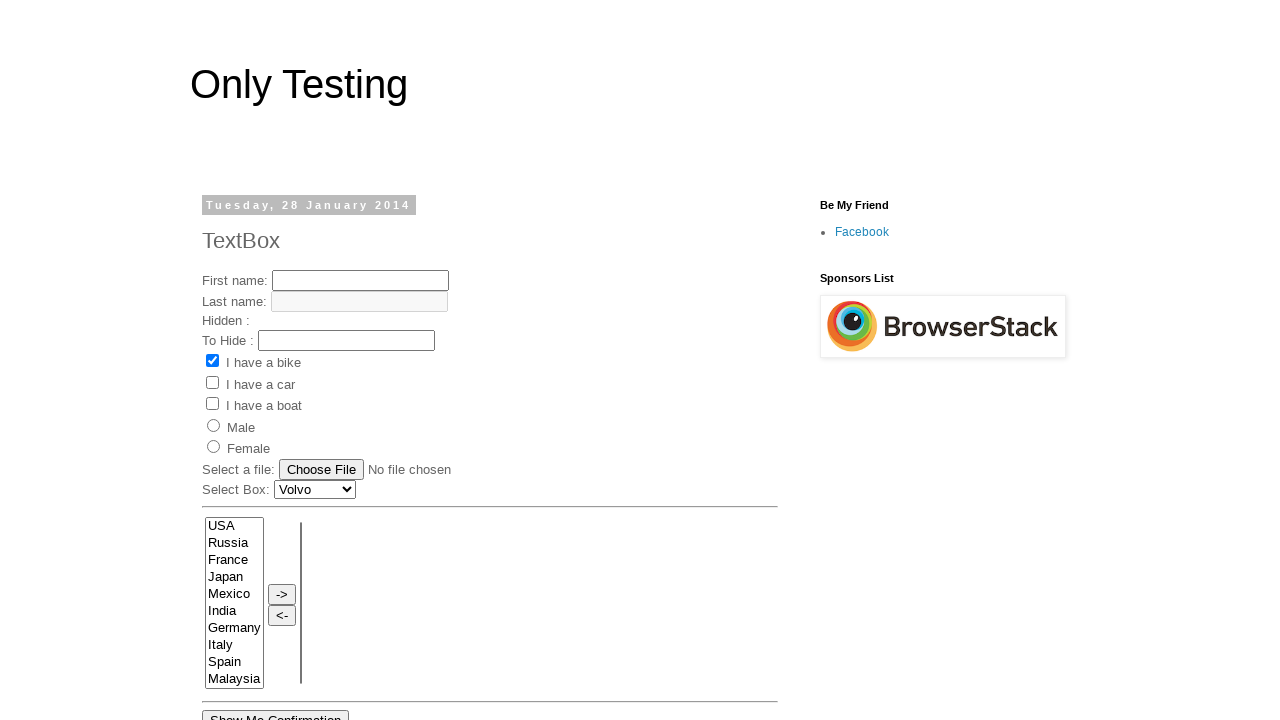

Located multi-select listbox element with name 'FromLB'
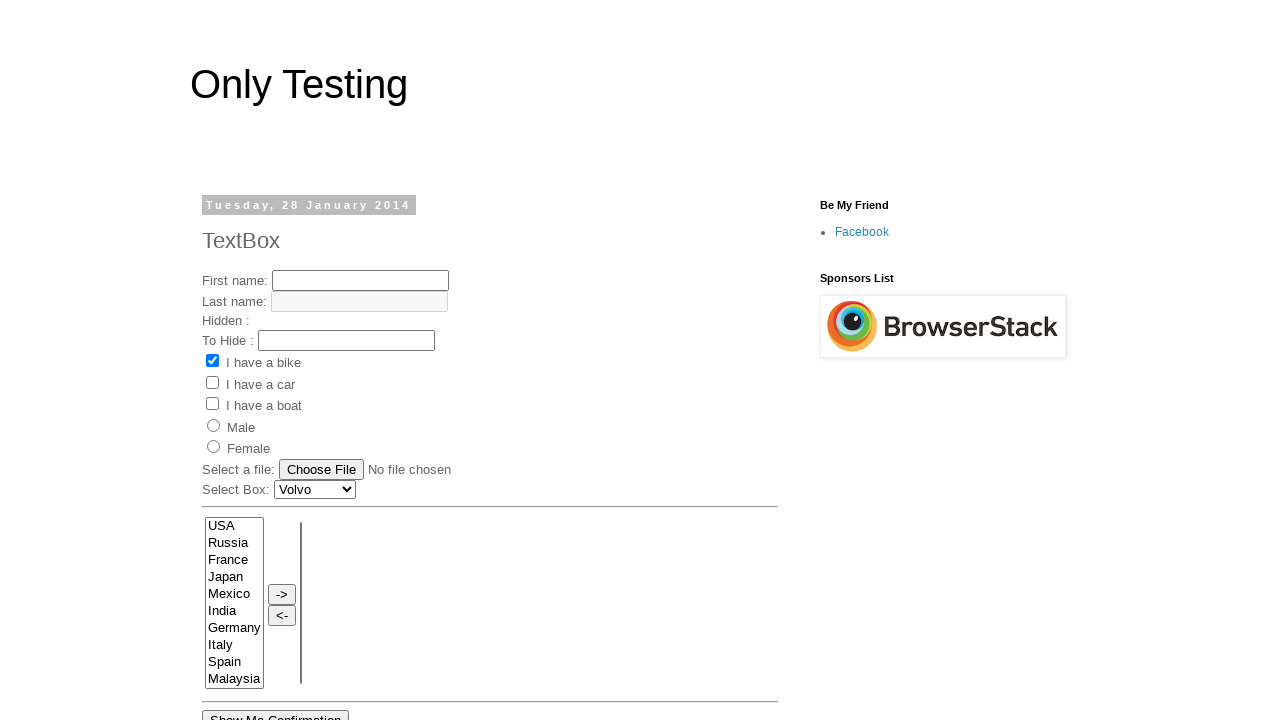

Selected option at index 4 from listbox on select[name='FromLB']
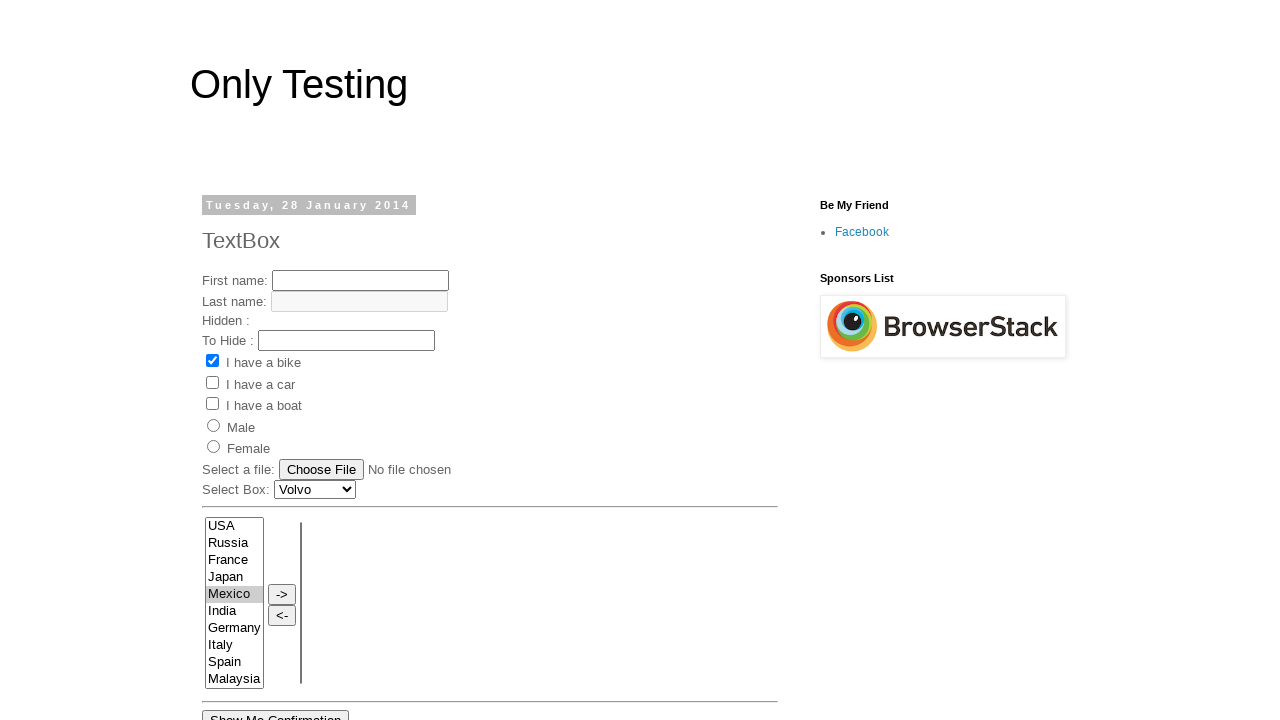

Selected option at index 3 from listbox on select[name='FromLB']
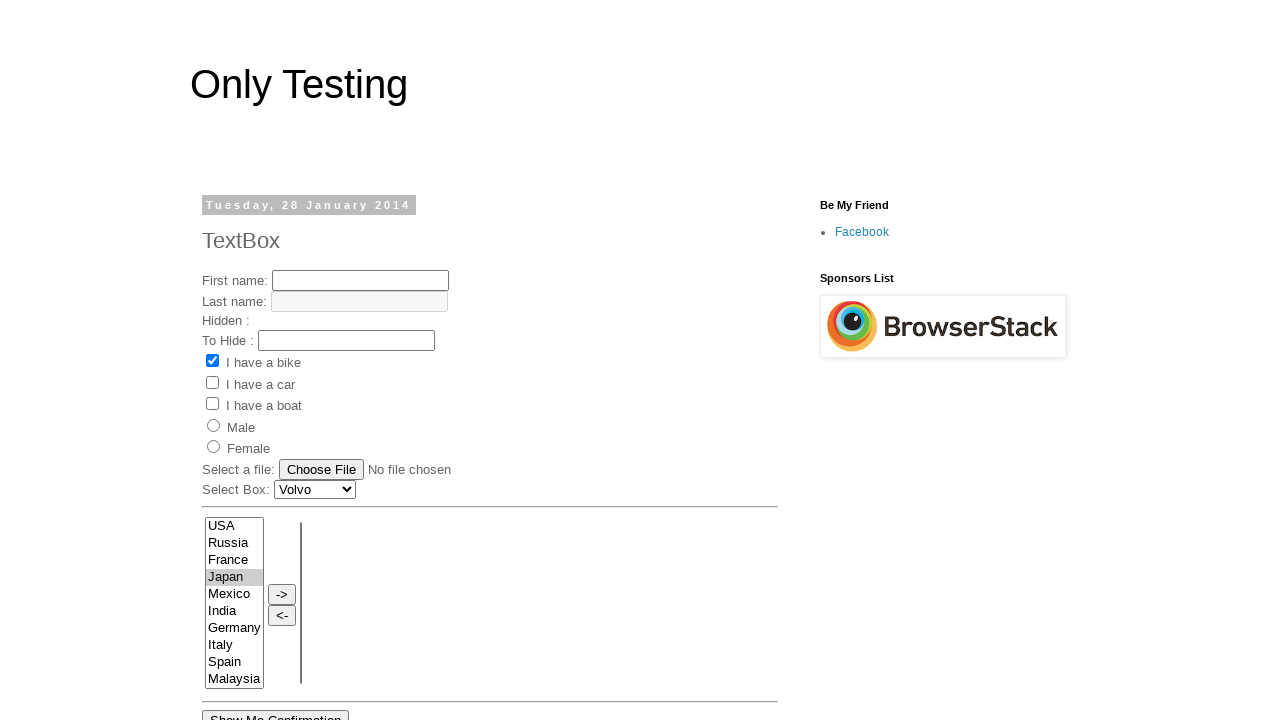

Selected option at index 2 from listbox on select[name='FromLB']
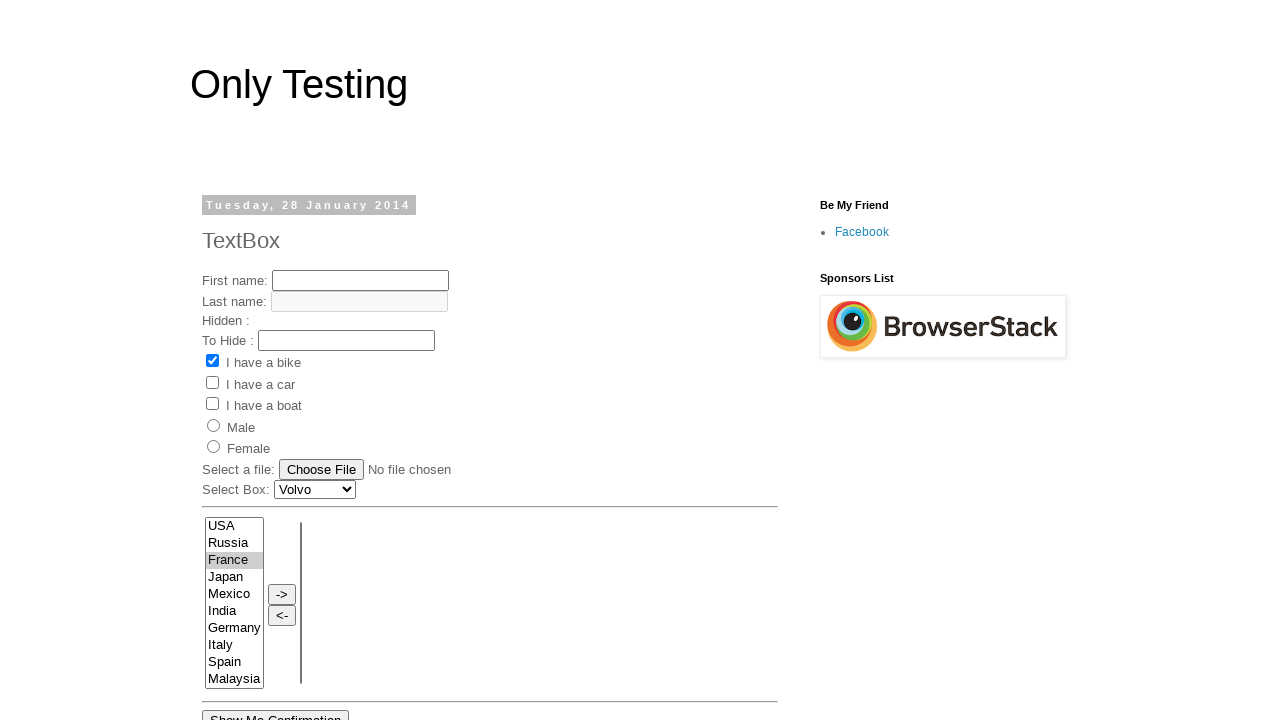

Retrieved all selected option values from listbox
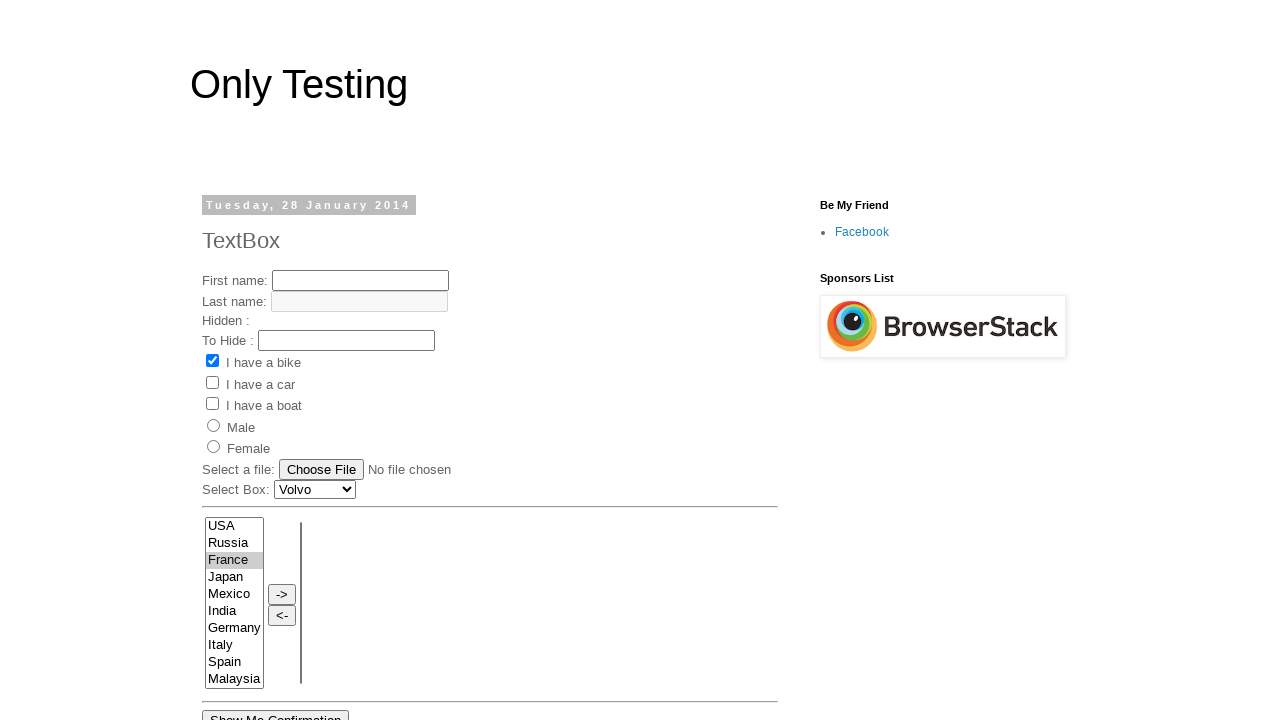

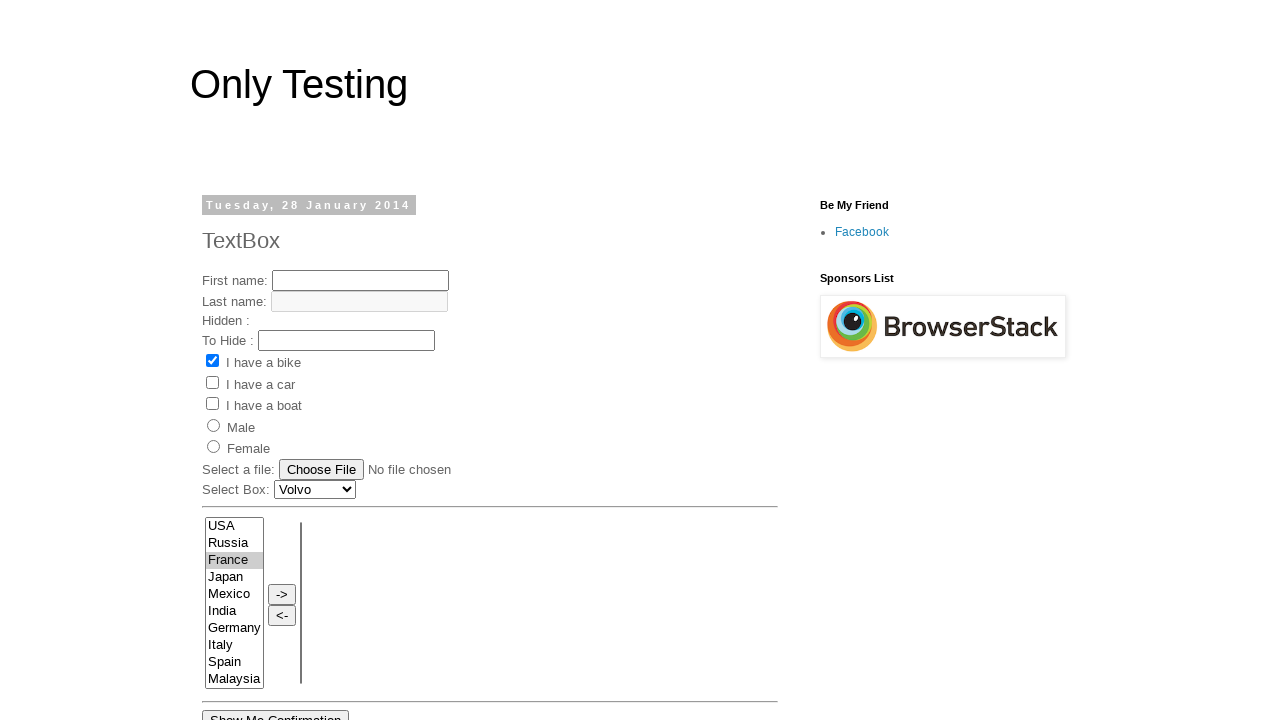